Tests redirect and status code 301 page by navigating through redirector to status codes then to 301 page

Starting URL: https://the-internet.herokuapp.com/

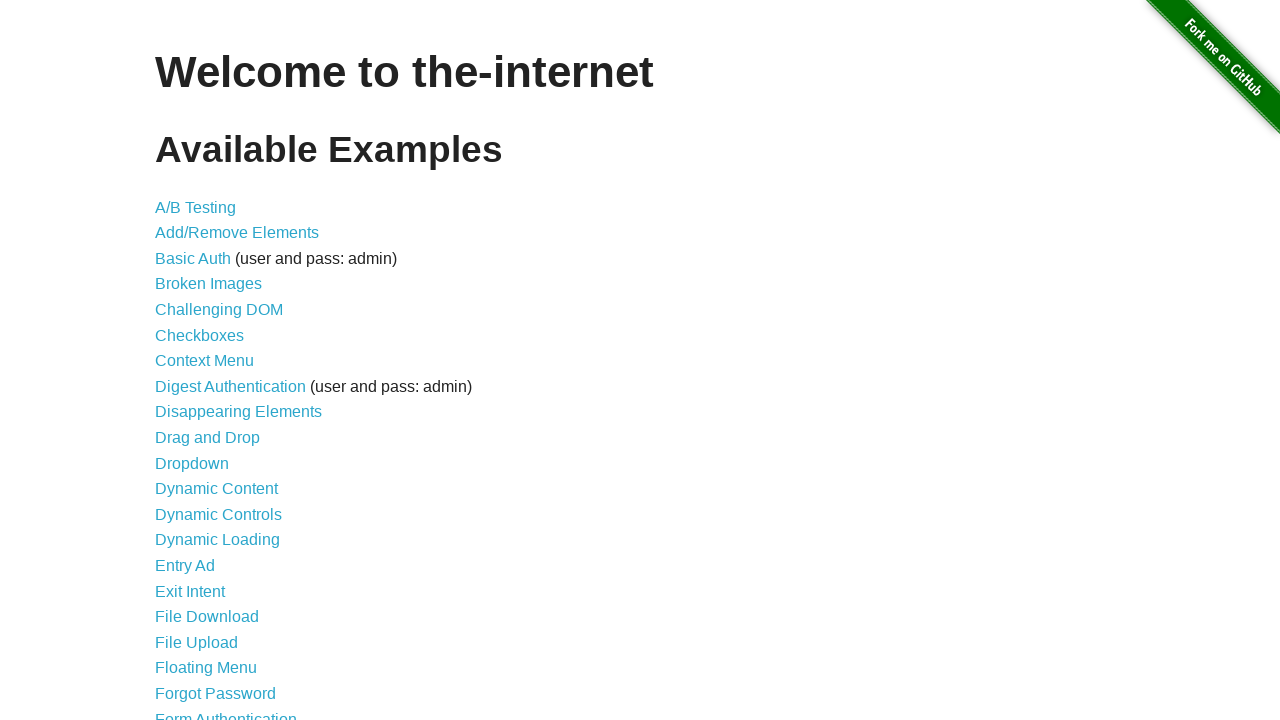

Clicked on Redirect Link at (202, 446) on xpath=//*[contains(text(),'Redirect Link')]
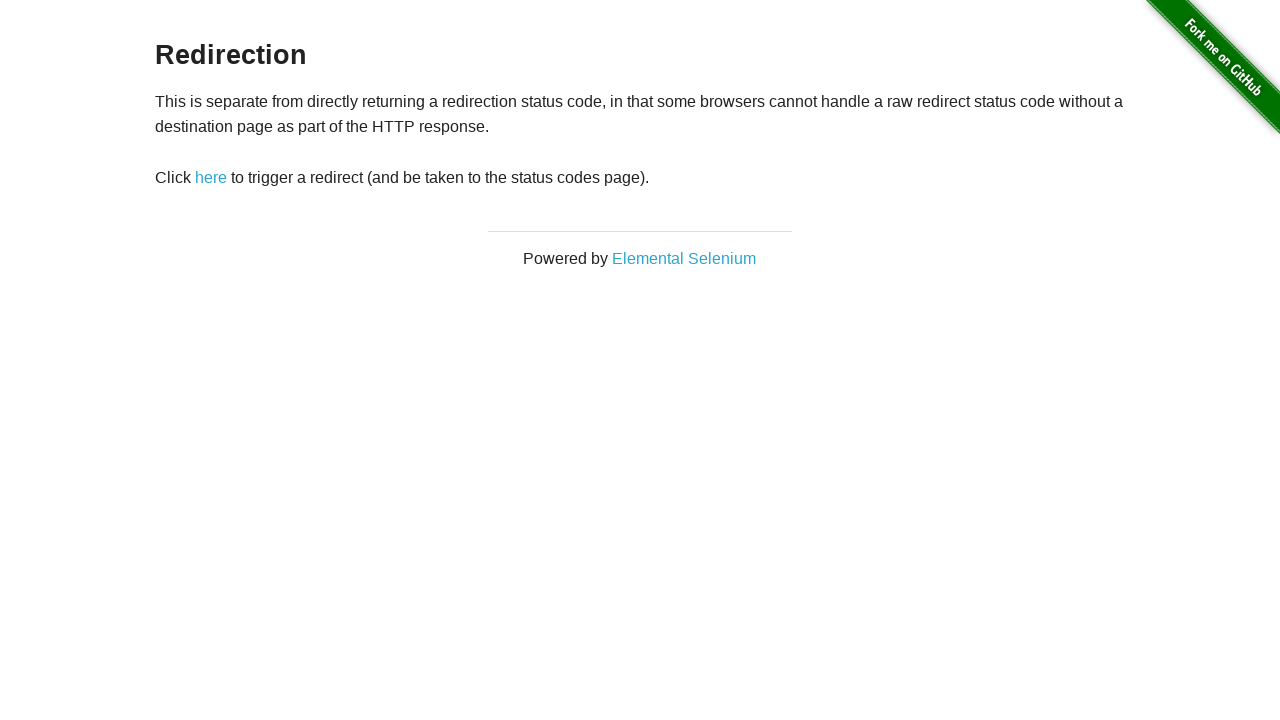

Navigated to redirector page
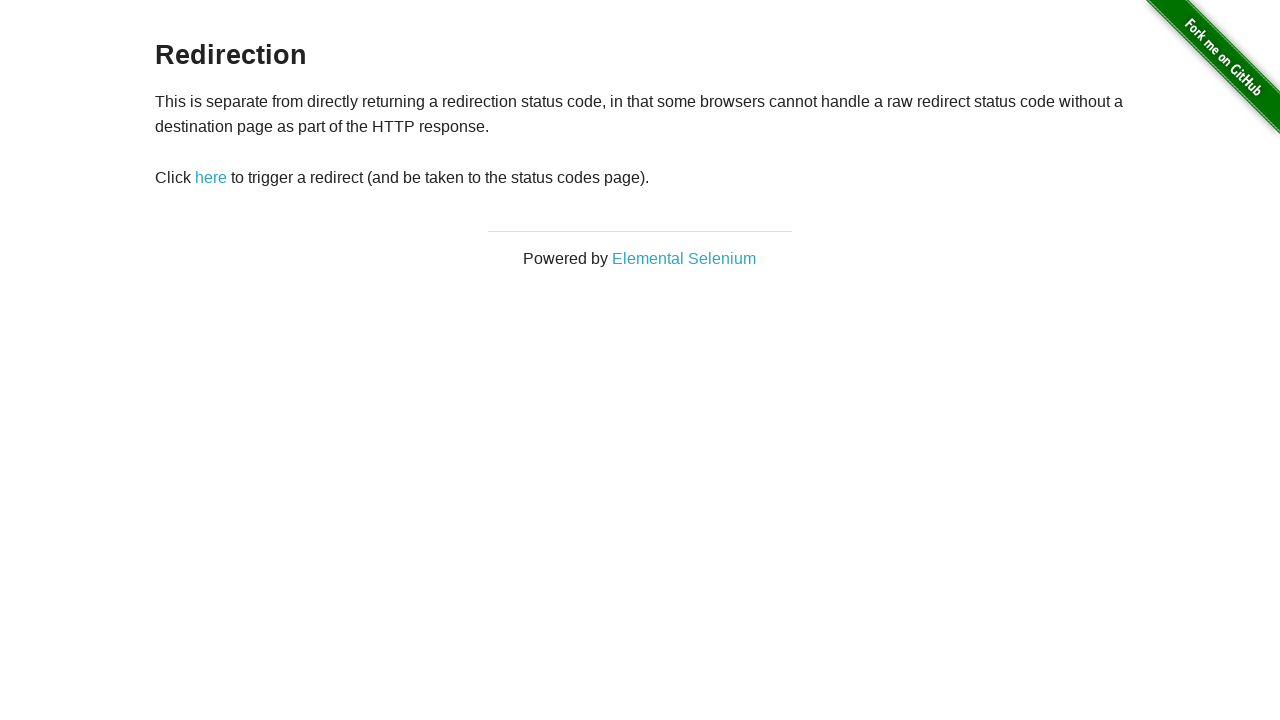

Redirector page loaded with heading visible
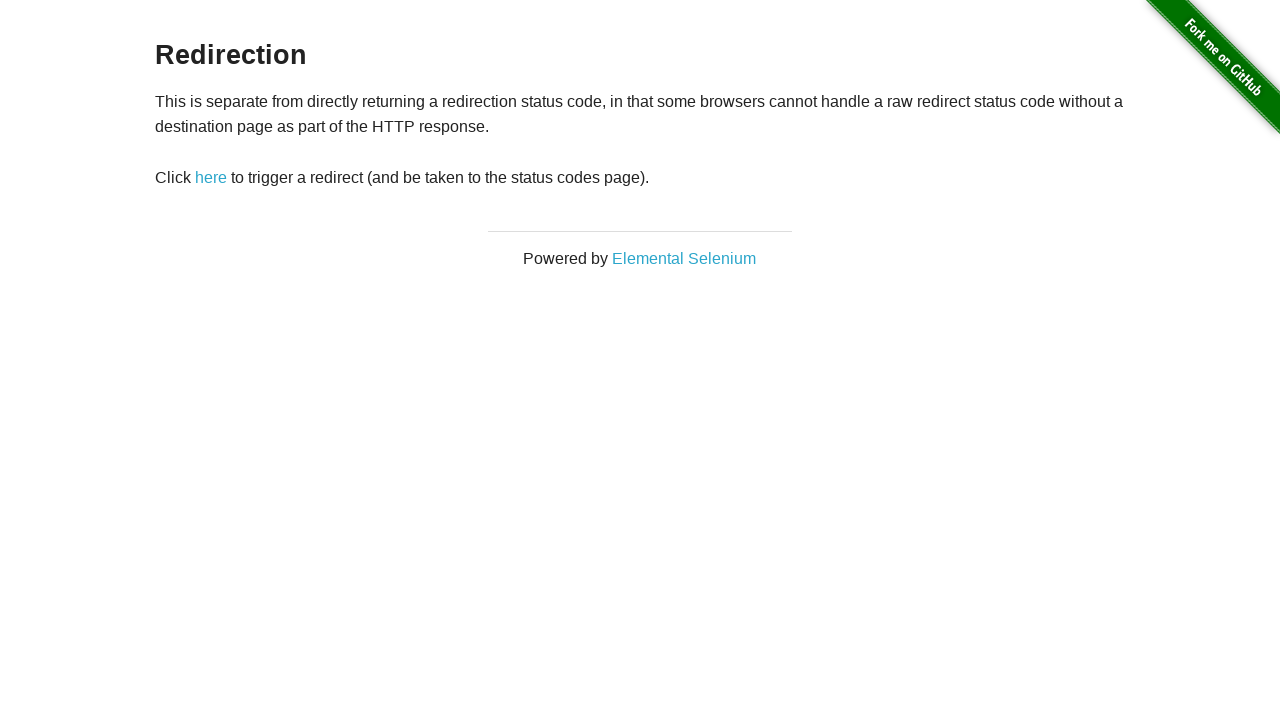

Clicked redirect link at (211, 178) on #redirect
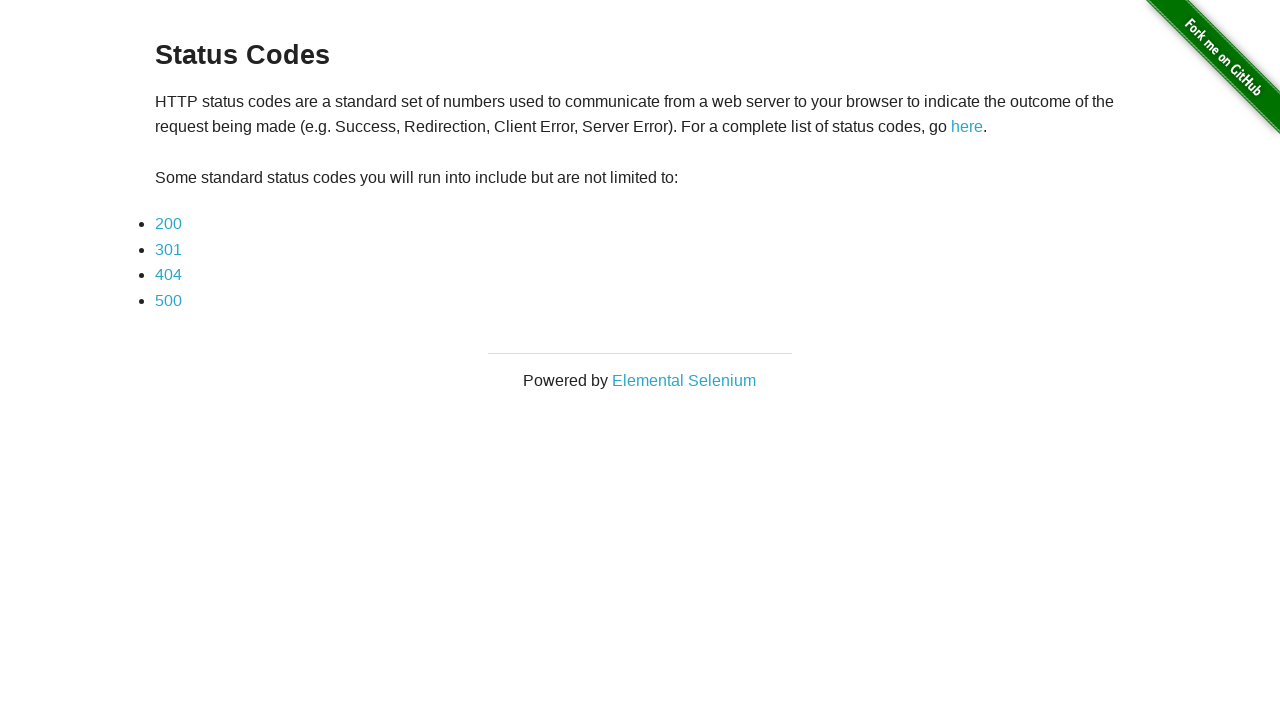

Navigated to status codes page
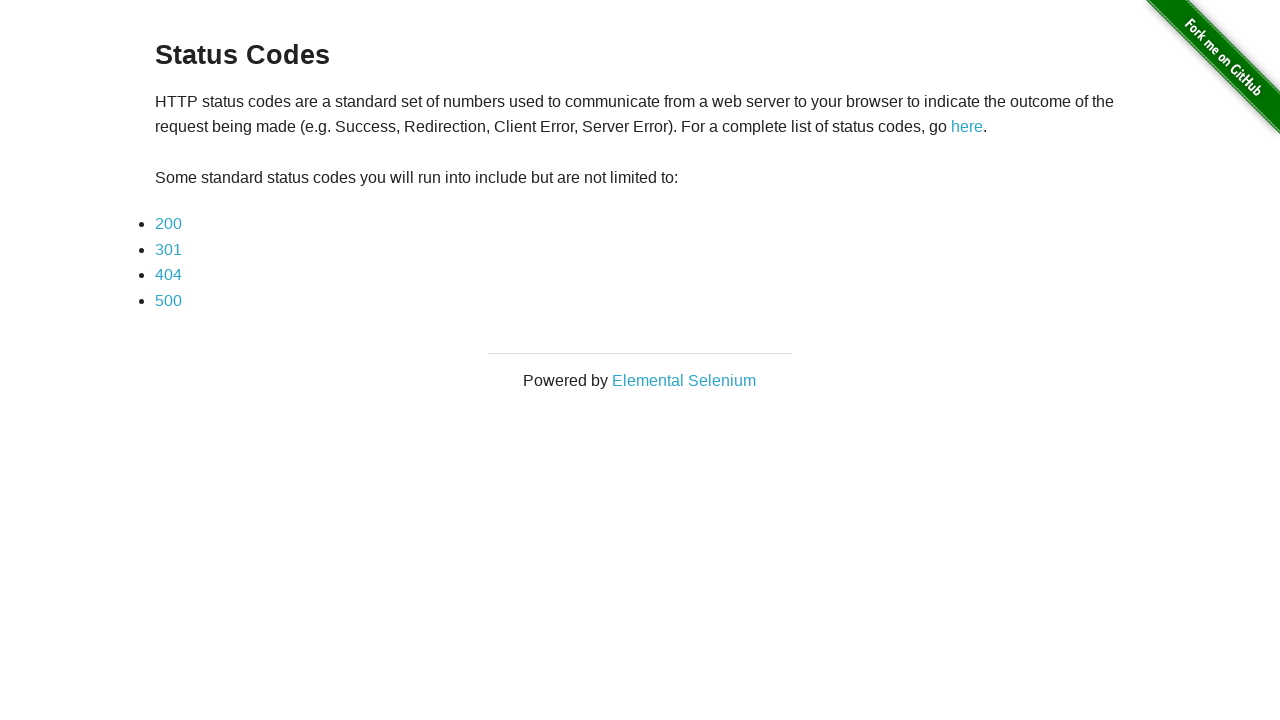

Clicked on status code 301 link at (168, 249) on (//li/a)[2]
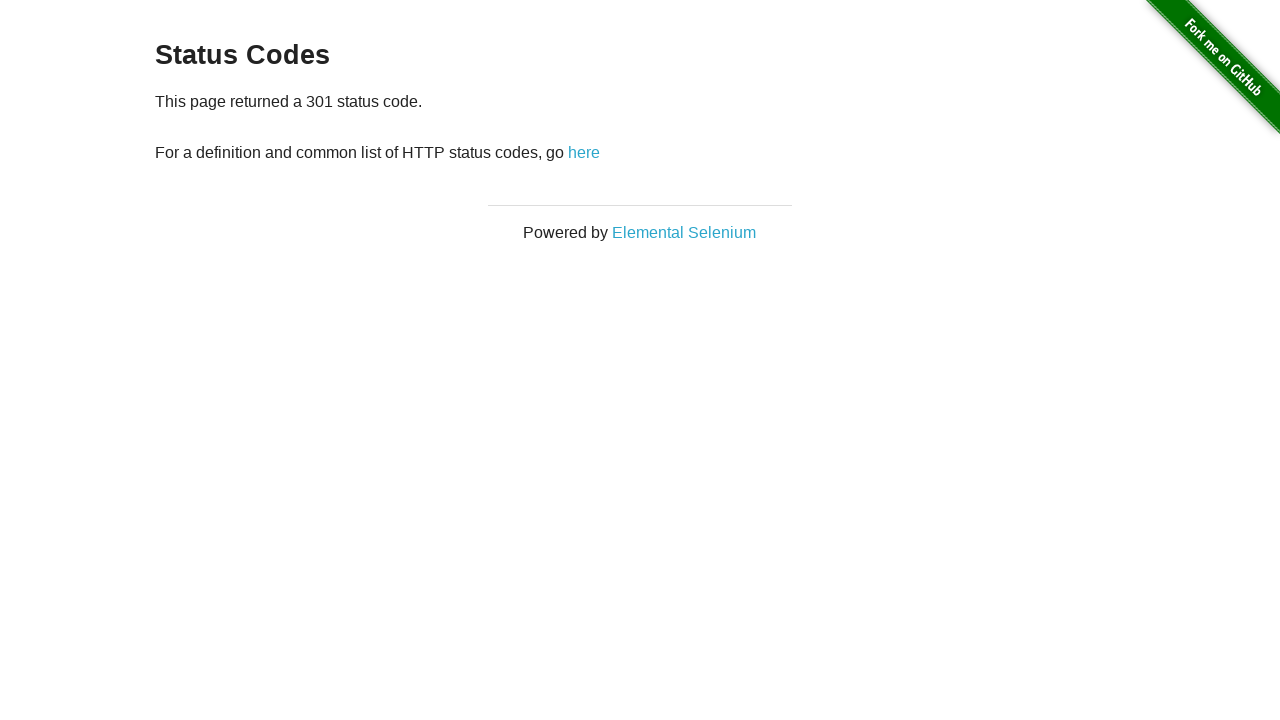

Navigated to status code 301 page
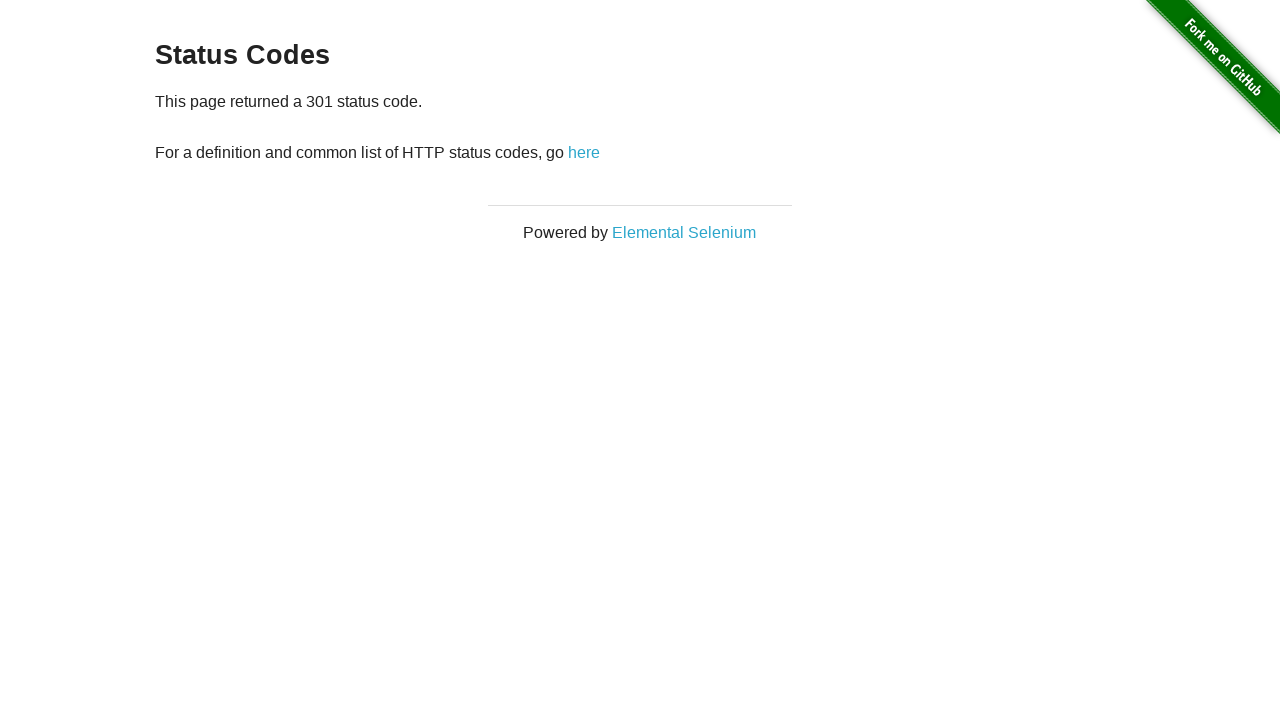

Status code 301 page loaded with heading visible
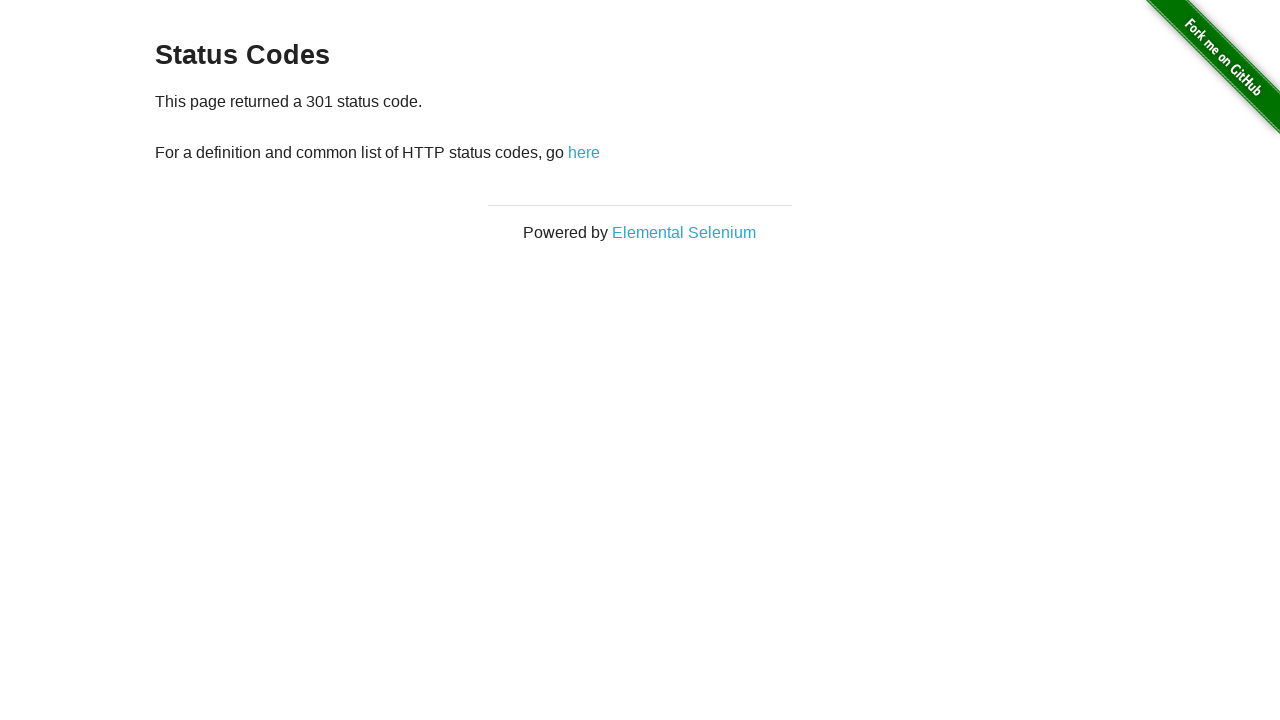

Clicked 'here' link to go back at (584, 152) on xpath=//*[contains(text(),'here')]
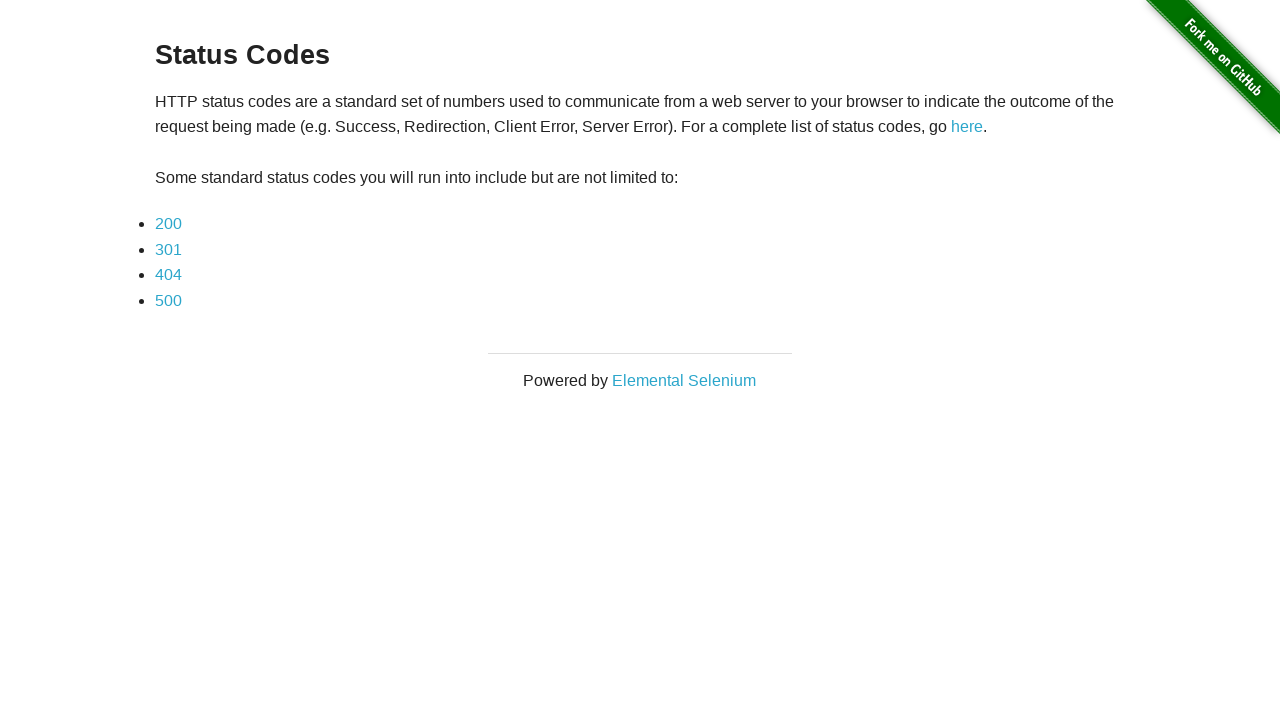

Navigated back to status codes page
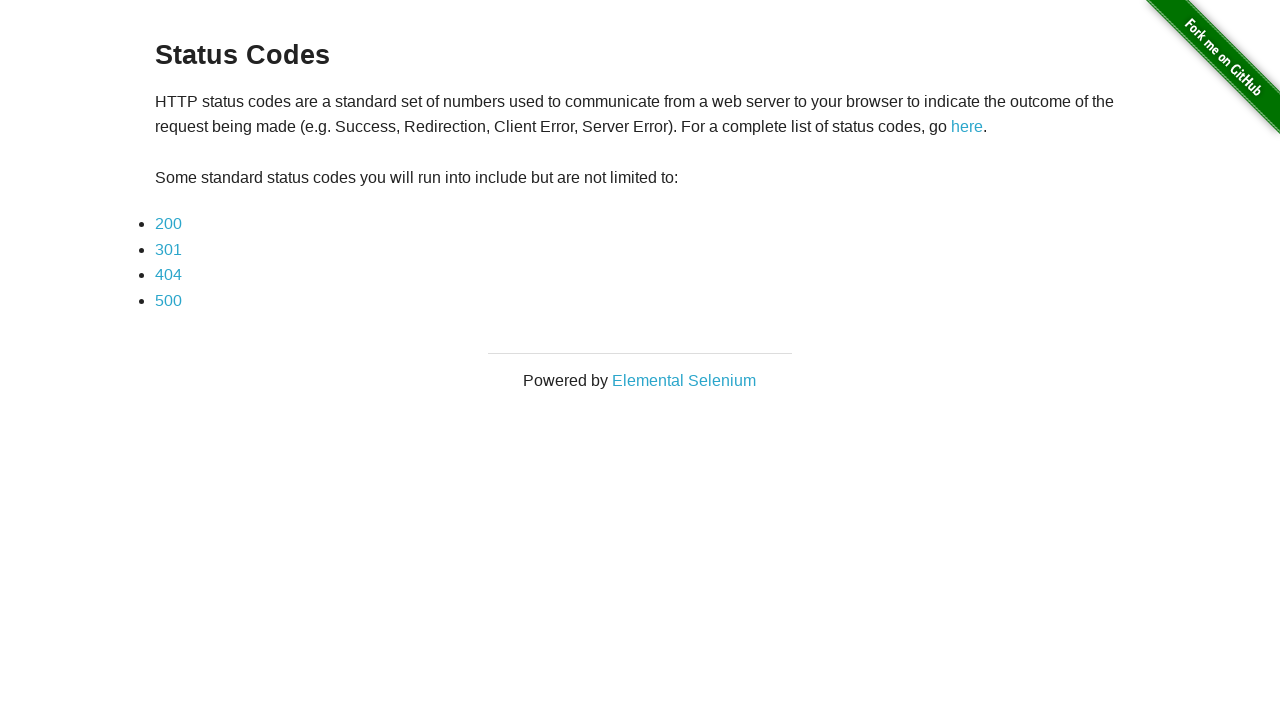

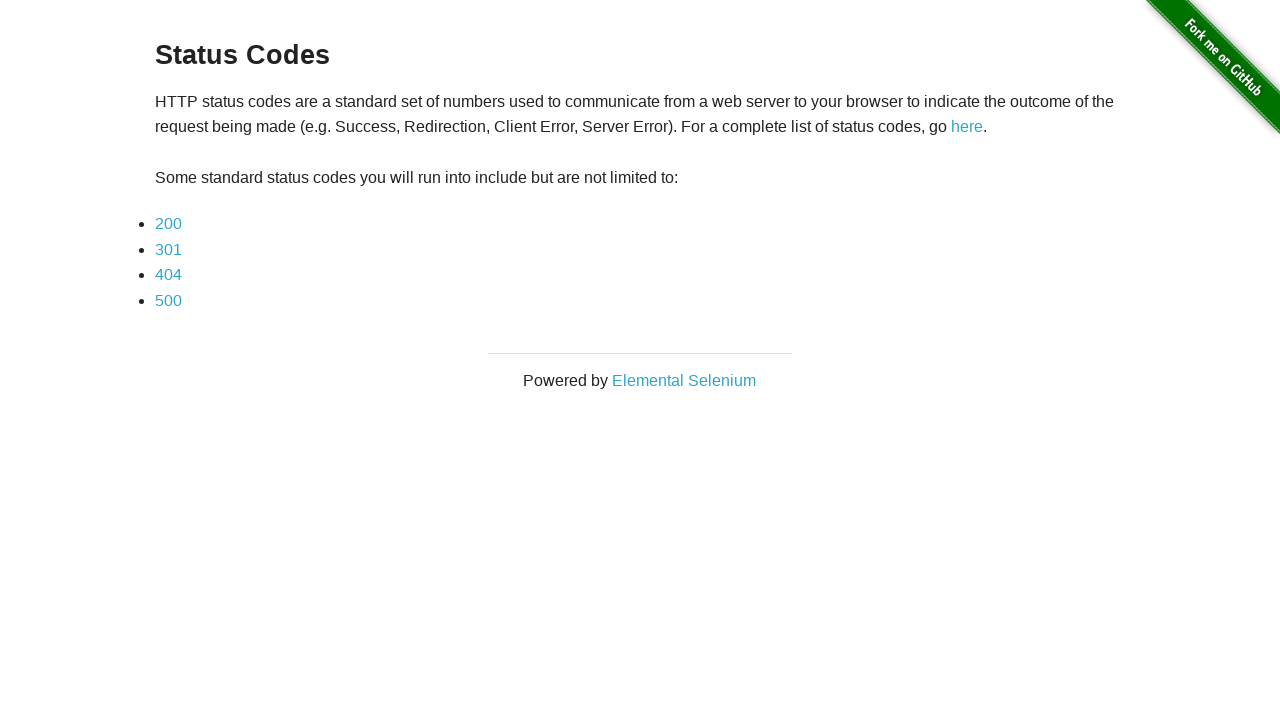